Tests checkbox selection functionality by clicking on a checkbox and verifying it becomes selected

Starting URL: https://grotechminds.com/is-selected/

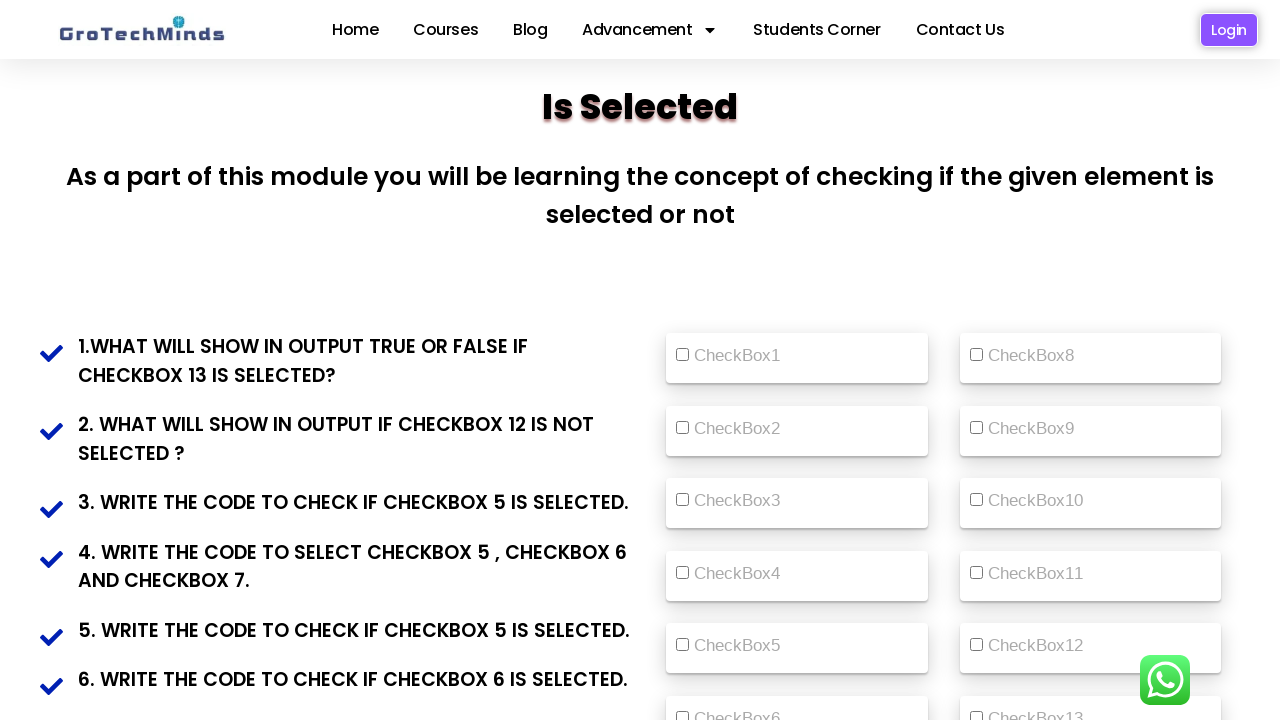

Located the checkbox element with XPath (//input[@id='vehicle2'])[3]
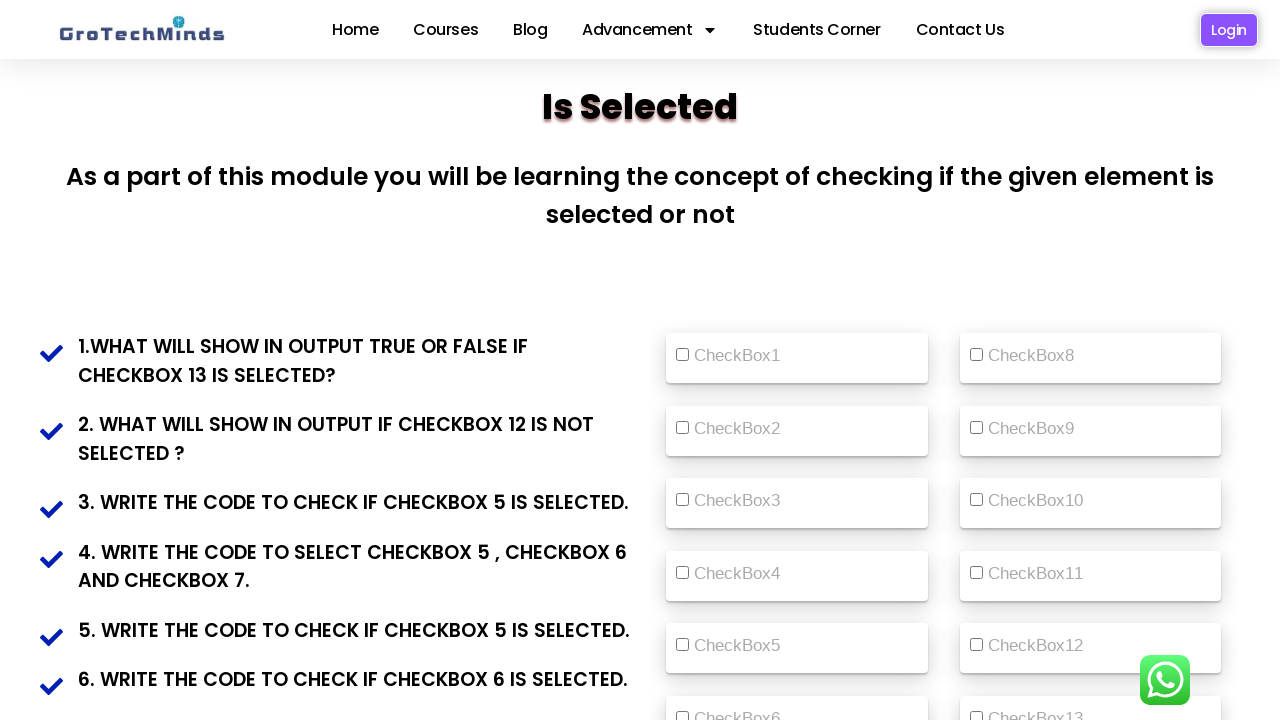

Clicked the checkbox to select it at (682, 500) on (//input[@id='vehicle2'])[3]
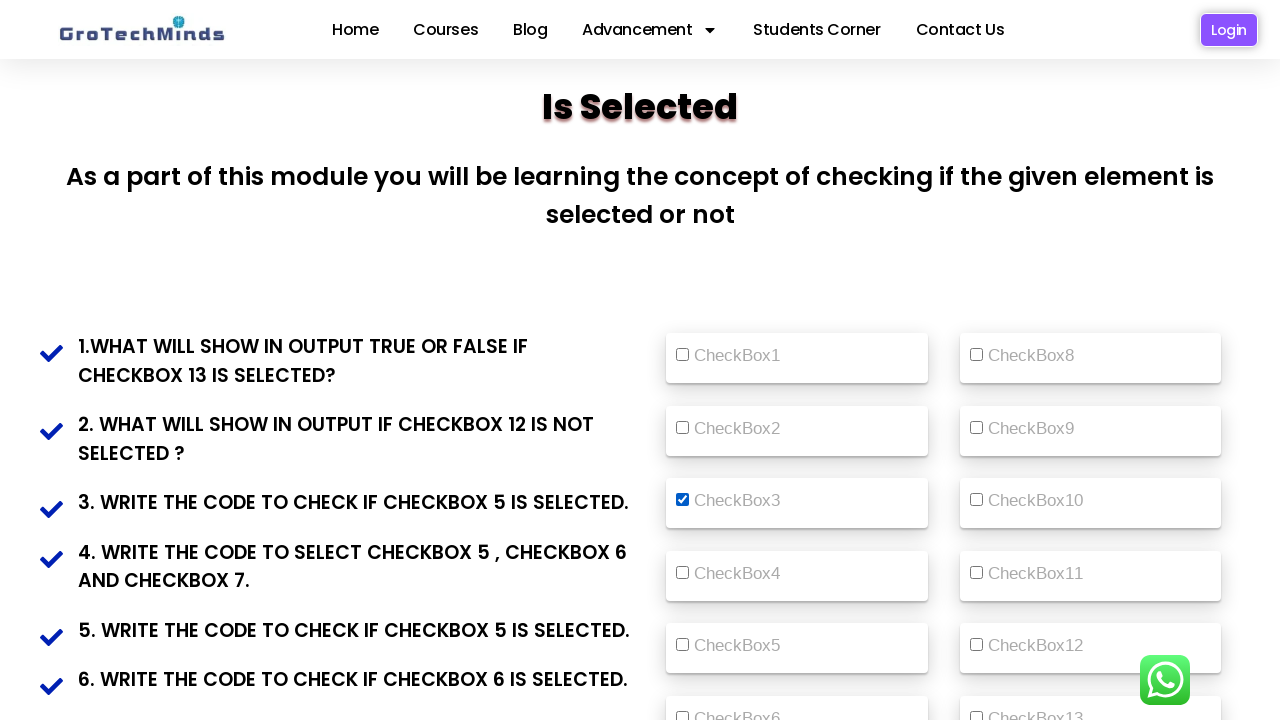

Verified that the checkbox is now selected
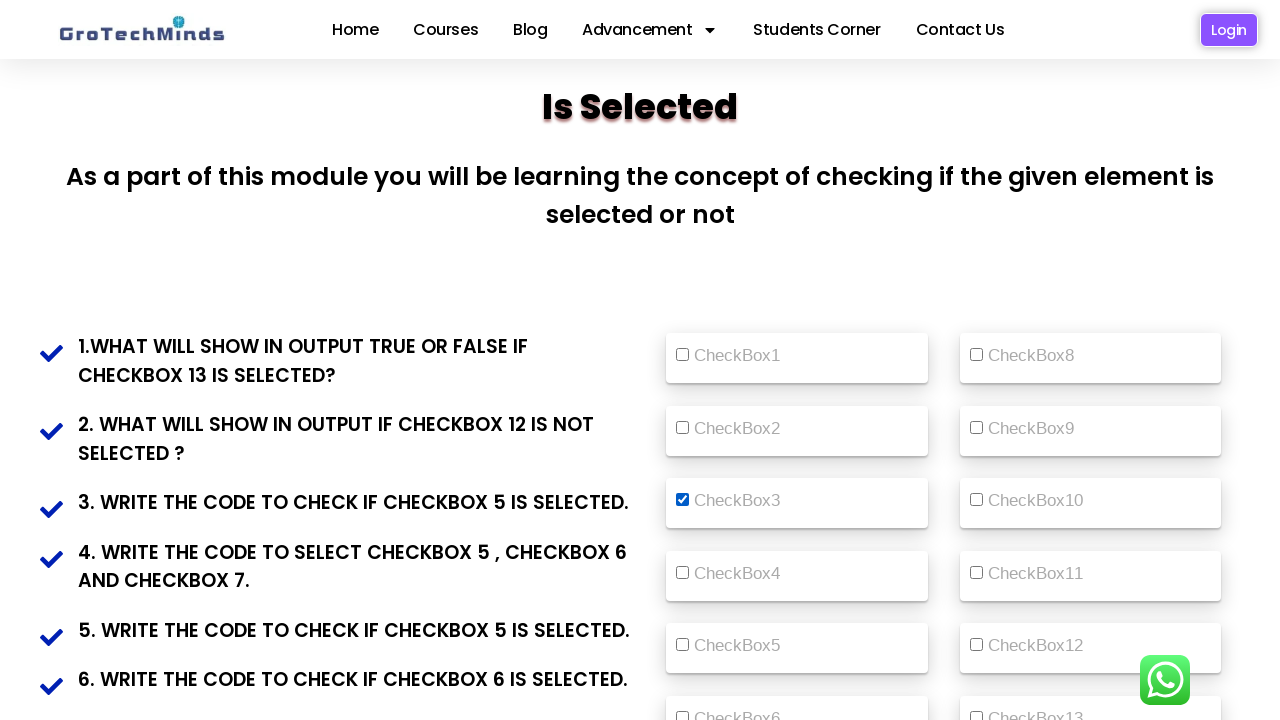

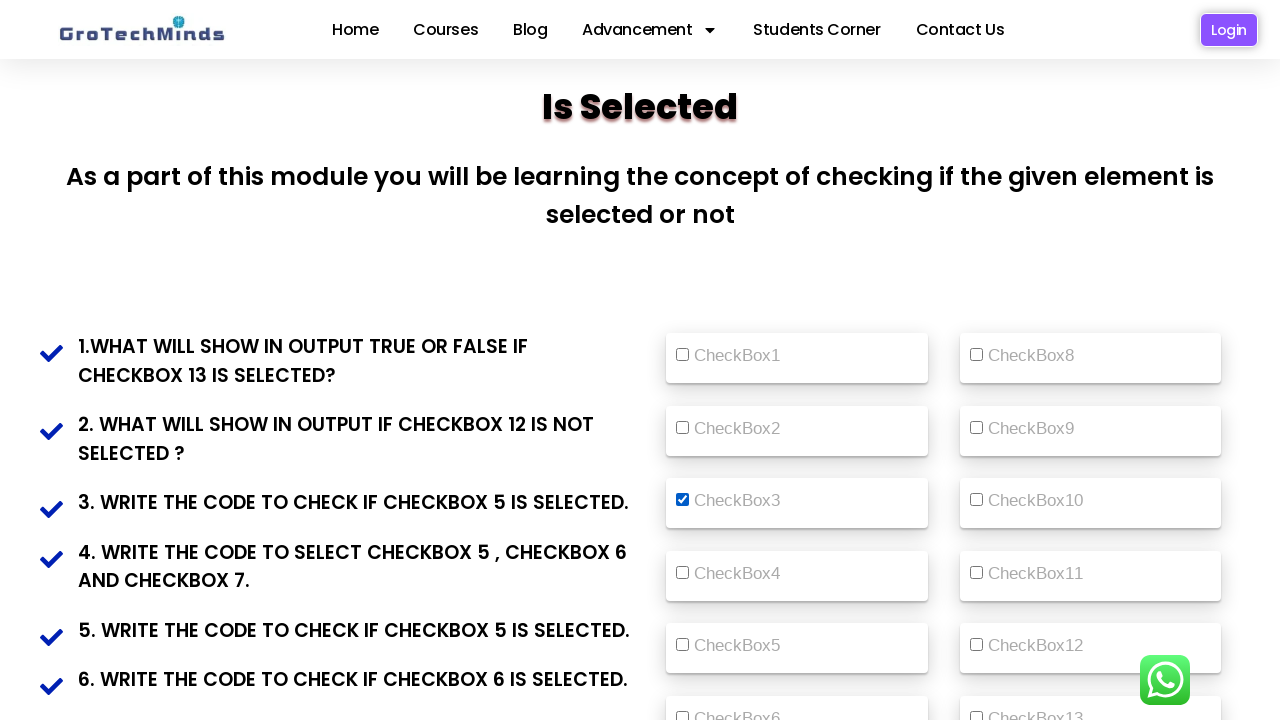